Tests checkbox selection and passenger count dropdown functionality on a travel booking form

Starting URL: https://rahulshettyacademy.com/dropdownsPractise/

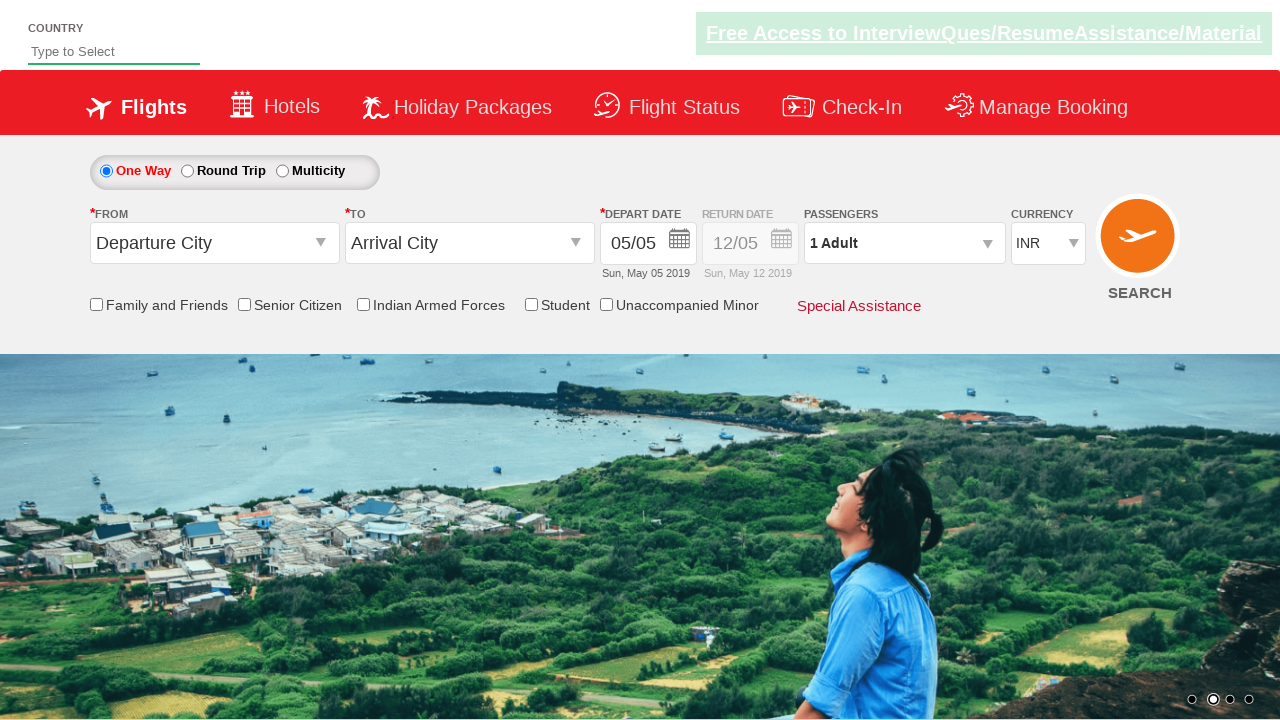

Located Senior Citizen checkbox element
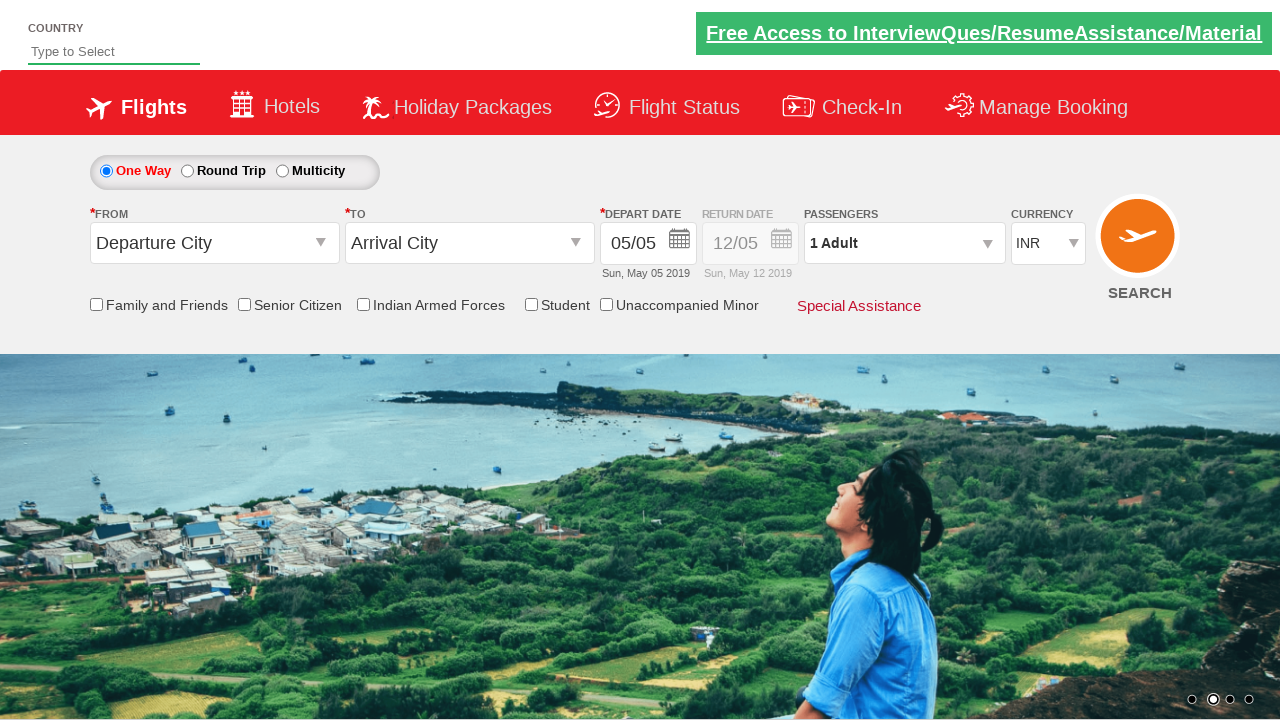

Verified Senior Citizen checkbox is initially unchecked
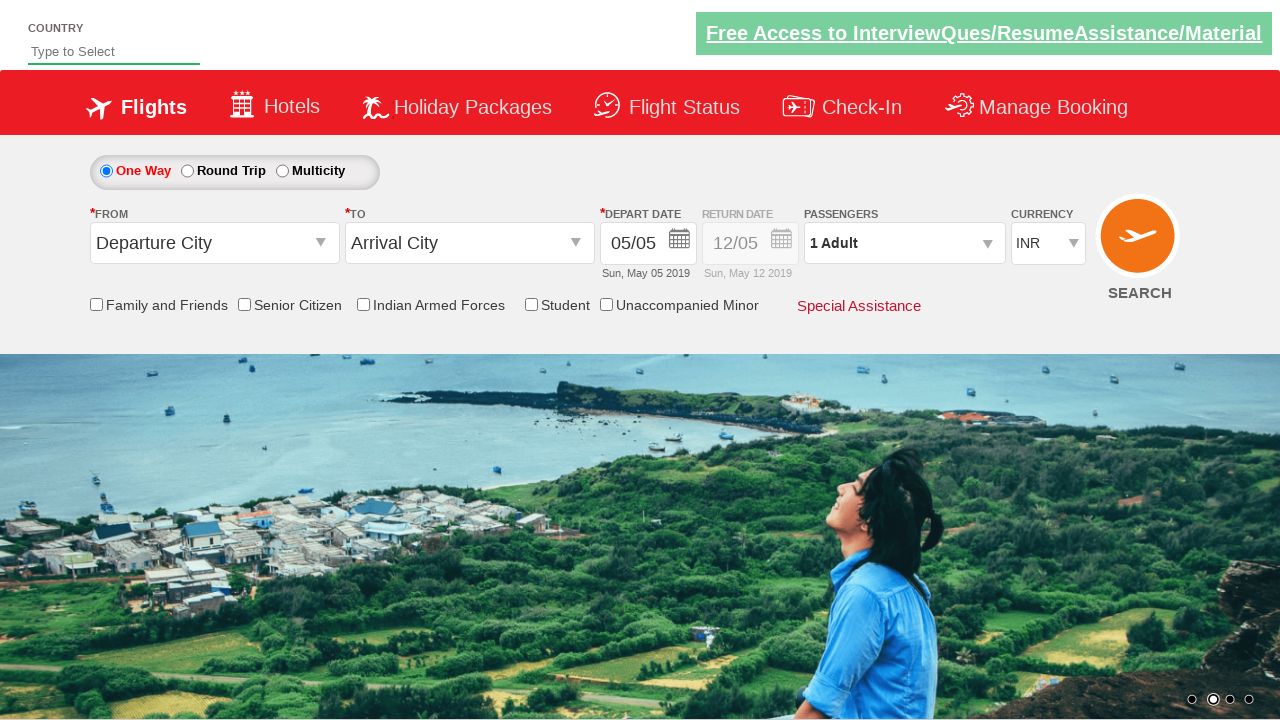

Clicked Senior Citizen checkbox to check it at (244, 304) on input[id*='SeniorCitizenDiscount']
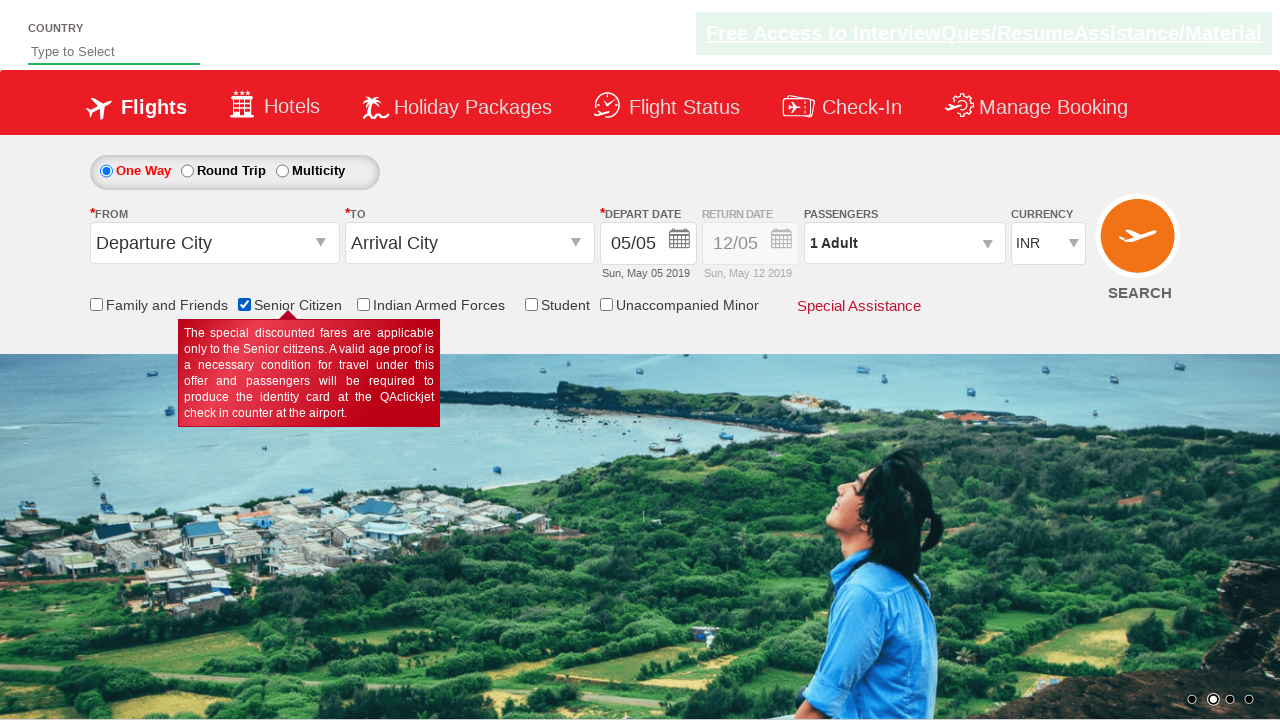

Clicked Senior Citizen checkbox to uncheck it at (244, 304) on input[id*='SeniorCitizenDiscount']
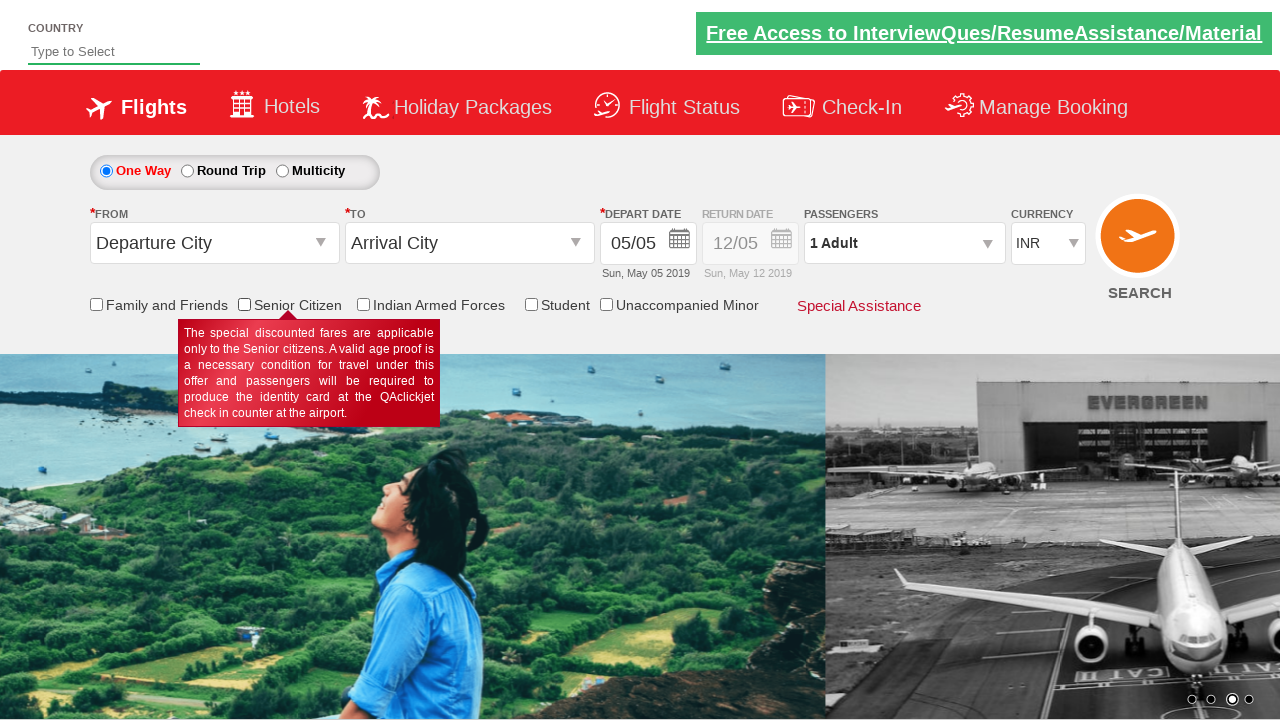

Counted total checkboxes on page: 6
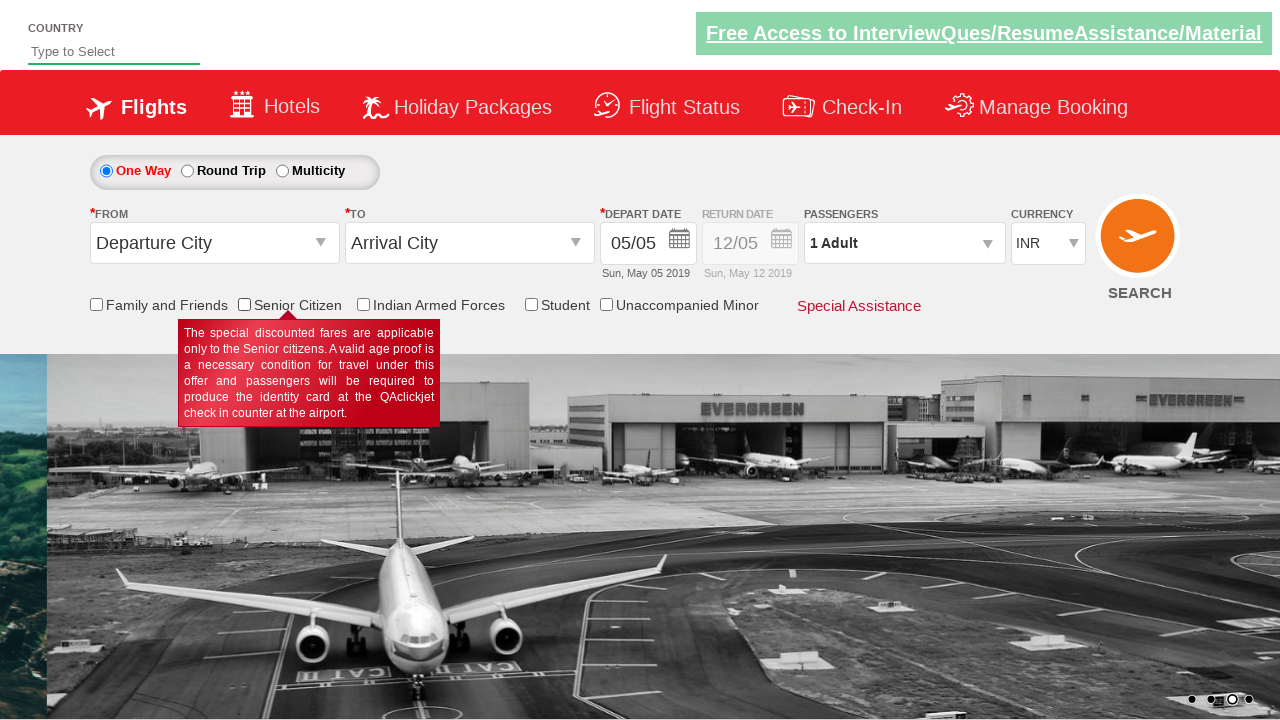

Clicked to open passenger selection dropdown at (904, 243) on #divpaxinfo
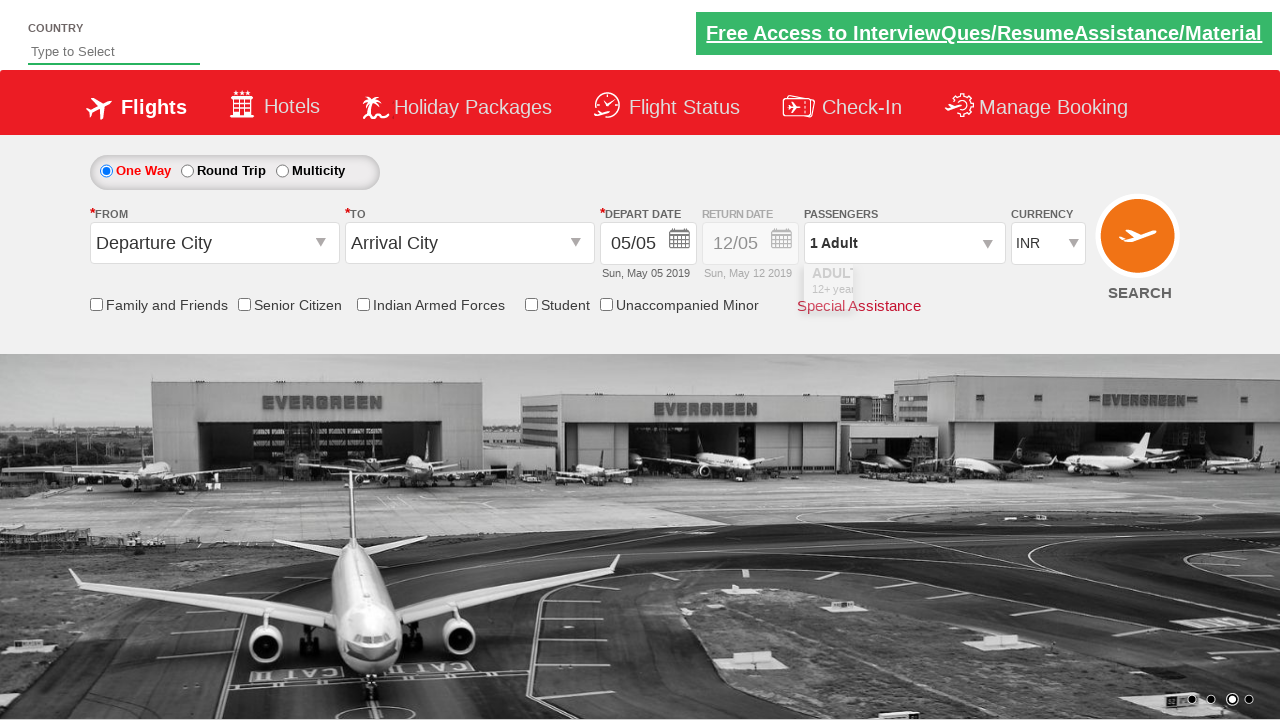

Waited 2 seconds for dropdown to fully open
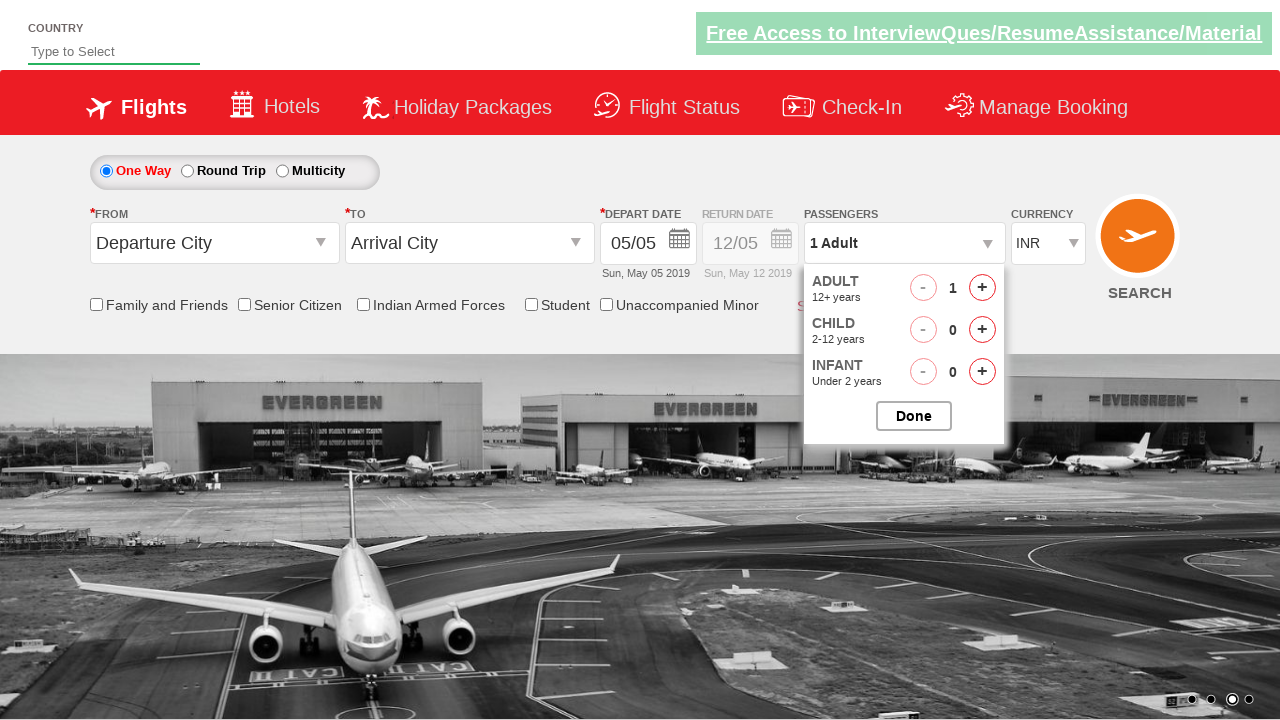

Clicked increment adult button (click 1 of 4) at (982, 288) on #hrefIncAdt
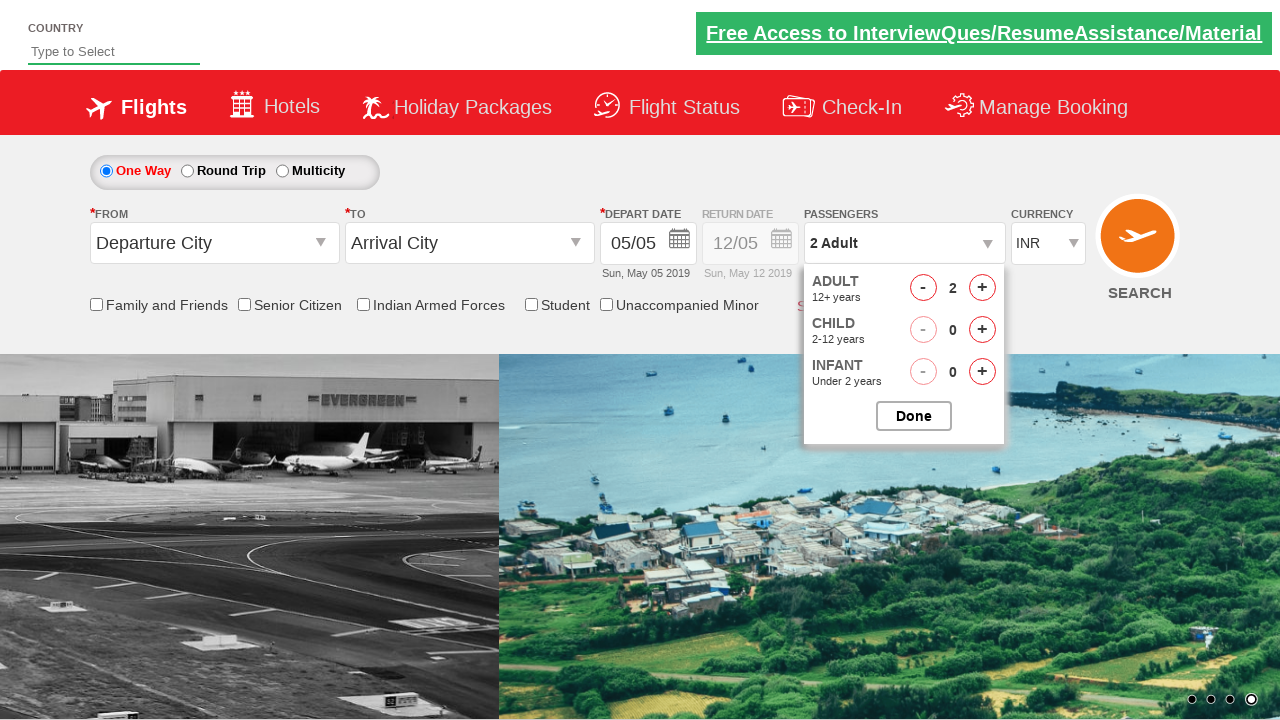

Clicked increment adult button (click 2 of 4) at (982, 288) on #hrefIncAdt
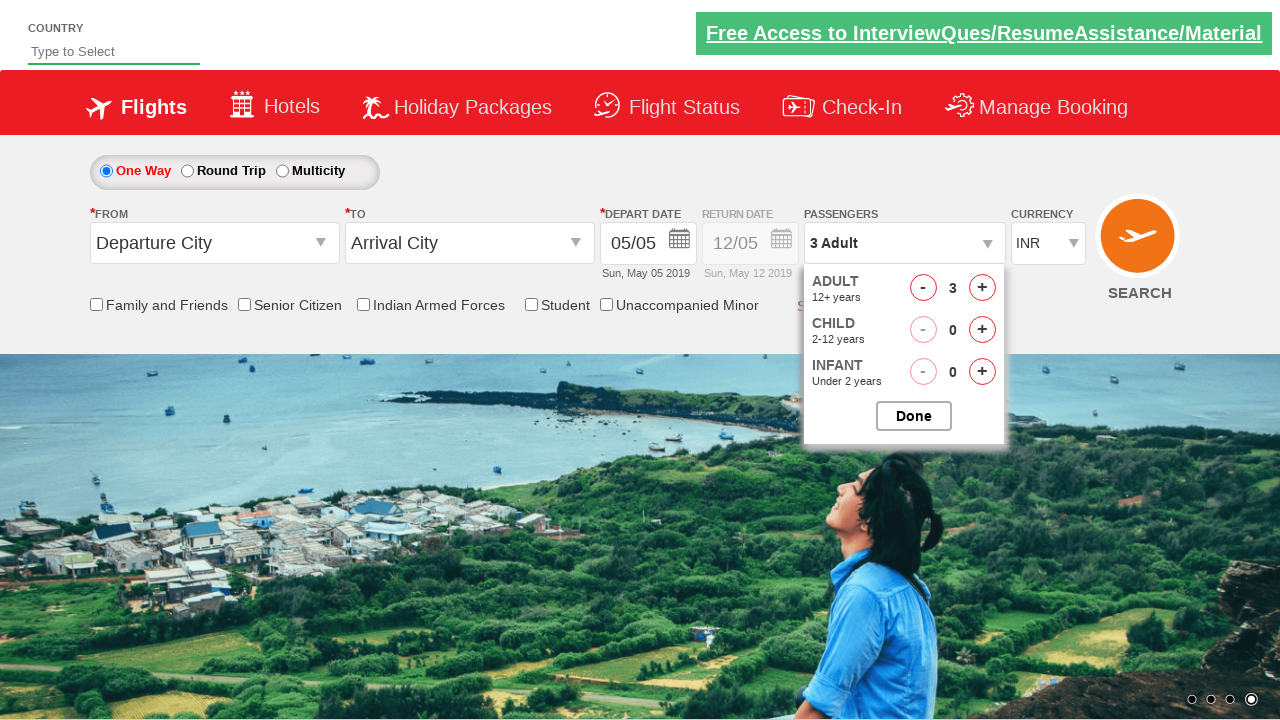

Clicked increment adult button (click 3 of 4) at (982, 288) on #hrefIncAdt
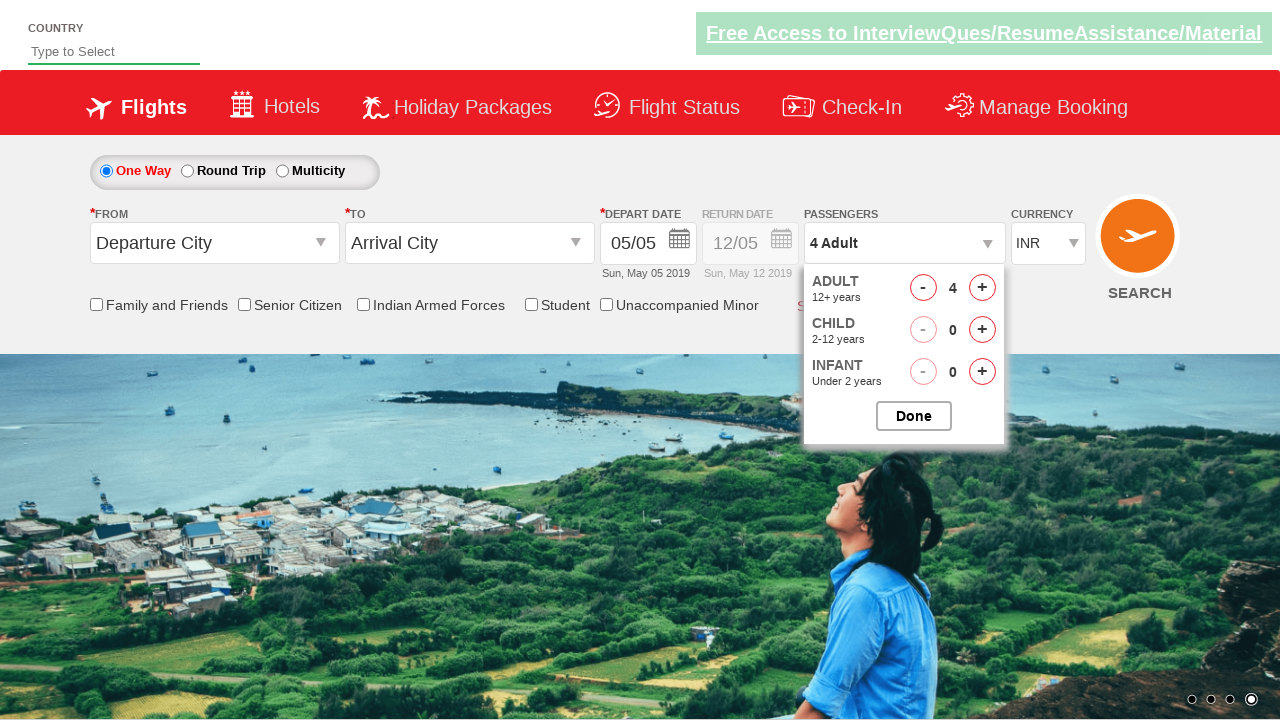

Clicked increment adult button (click 4 of 4) at (982, 288) on #hrefIncAdt
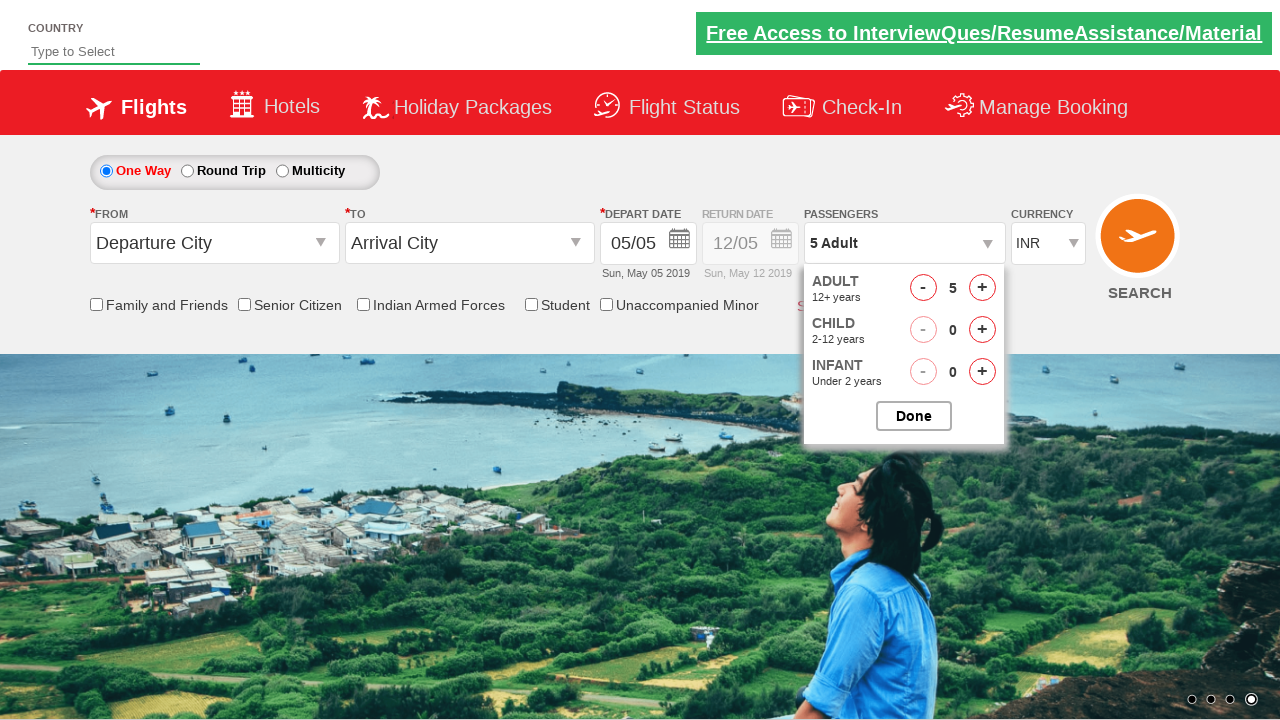

Clicked to close passenger selection dropdown at (914, 416) on #btnclosepaxoption
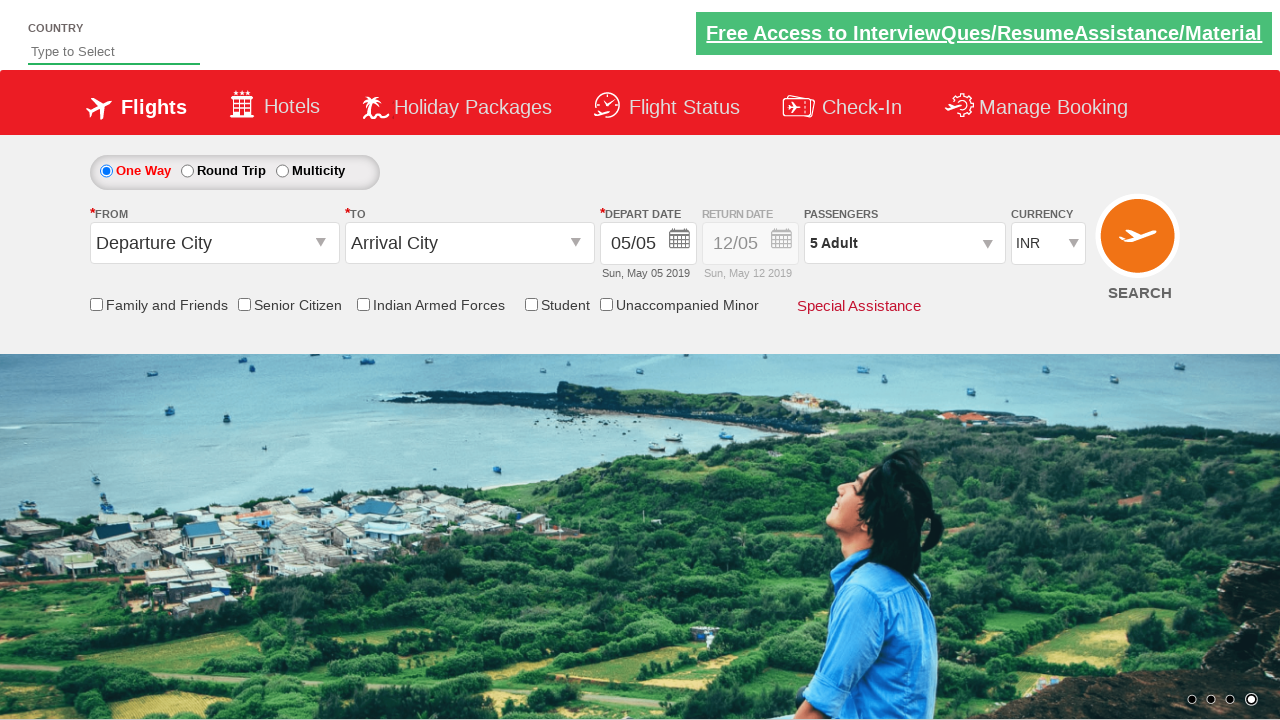

Retrieved passenger count text: '5 Adult'
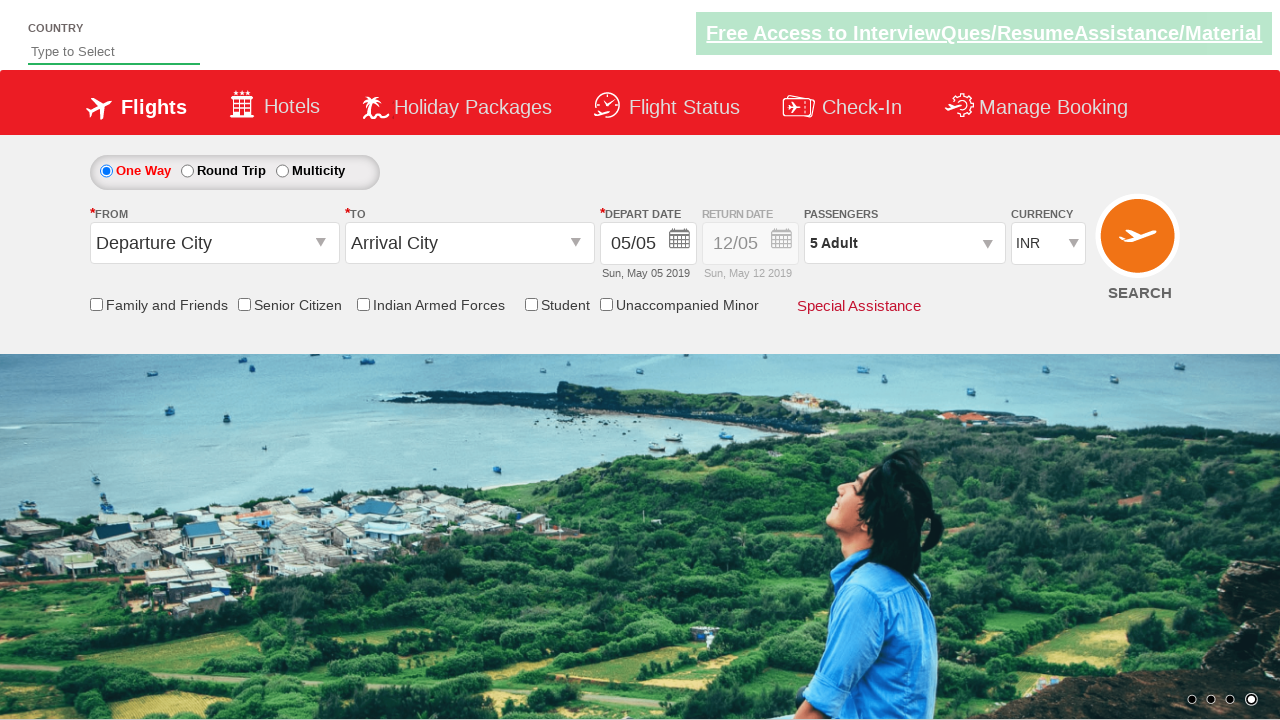

Verified passenger count displays '5 Adult'
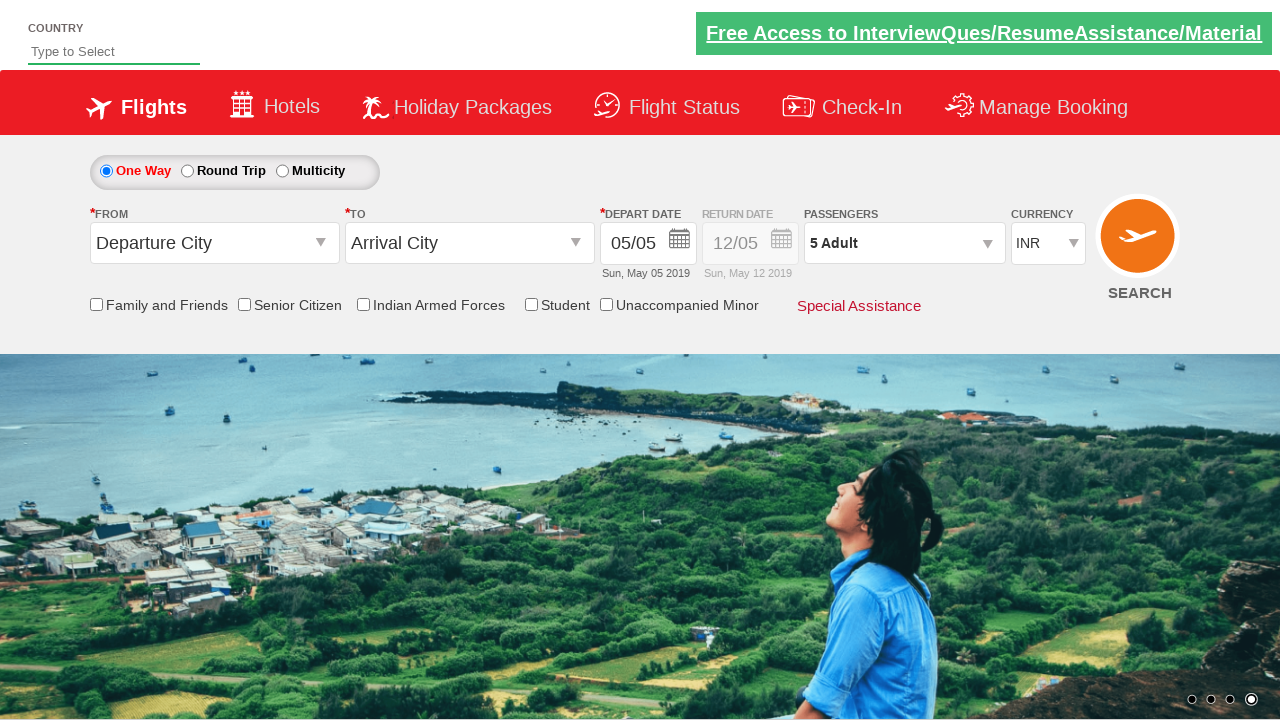

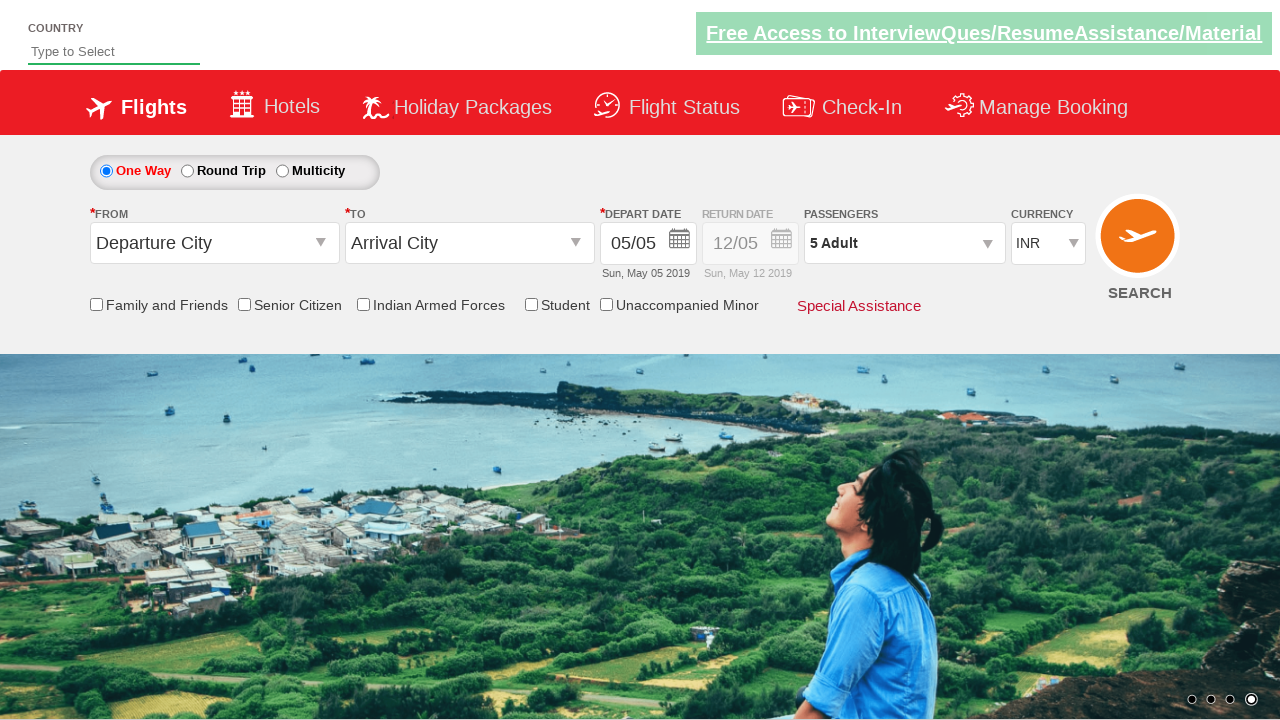